Tests that after viewing a product, returning to the homepage displays the viewed product in the "Recently Viewed Products" section.

Starting URL: http://intershop5.skillbox.ru/

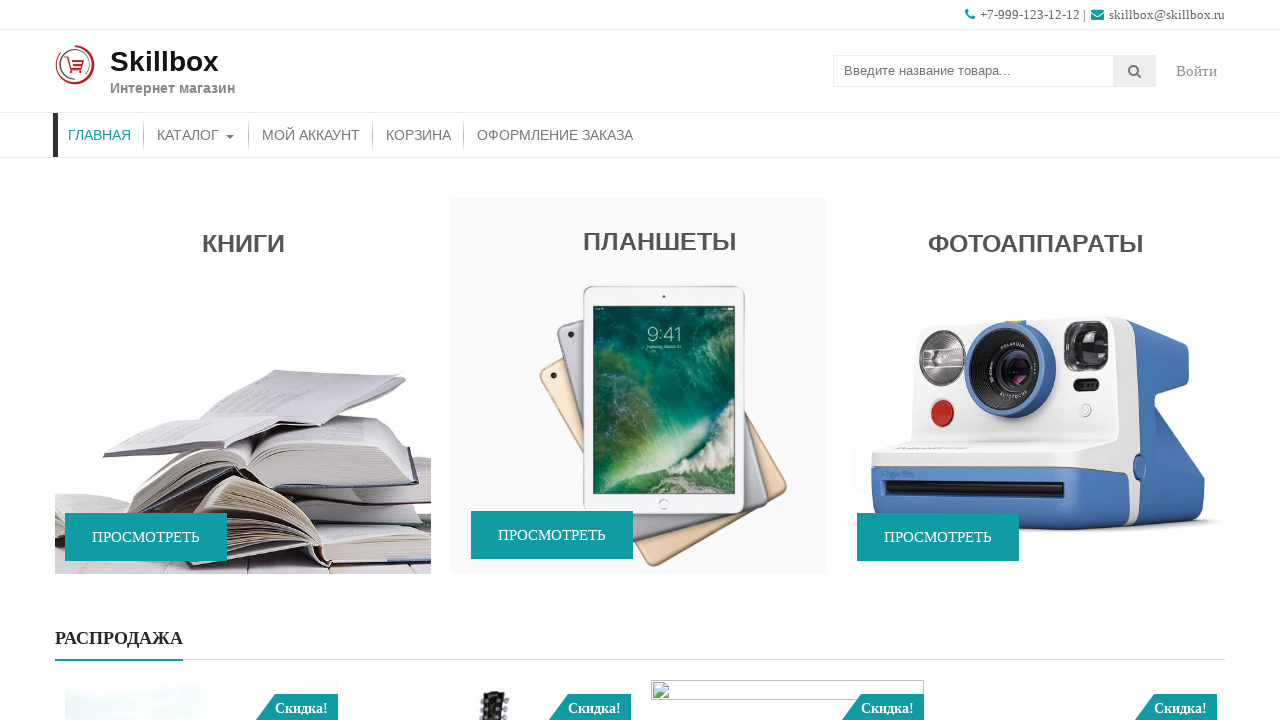

Clicked on Tablets category card at (552, 535) on xpath=//*[.='Планшеты']/../*[contains(@class, 'promo-link-btn')]
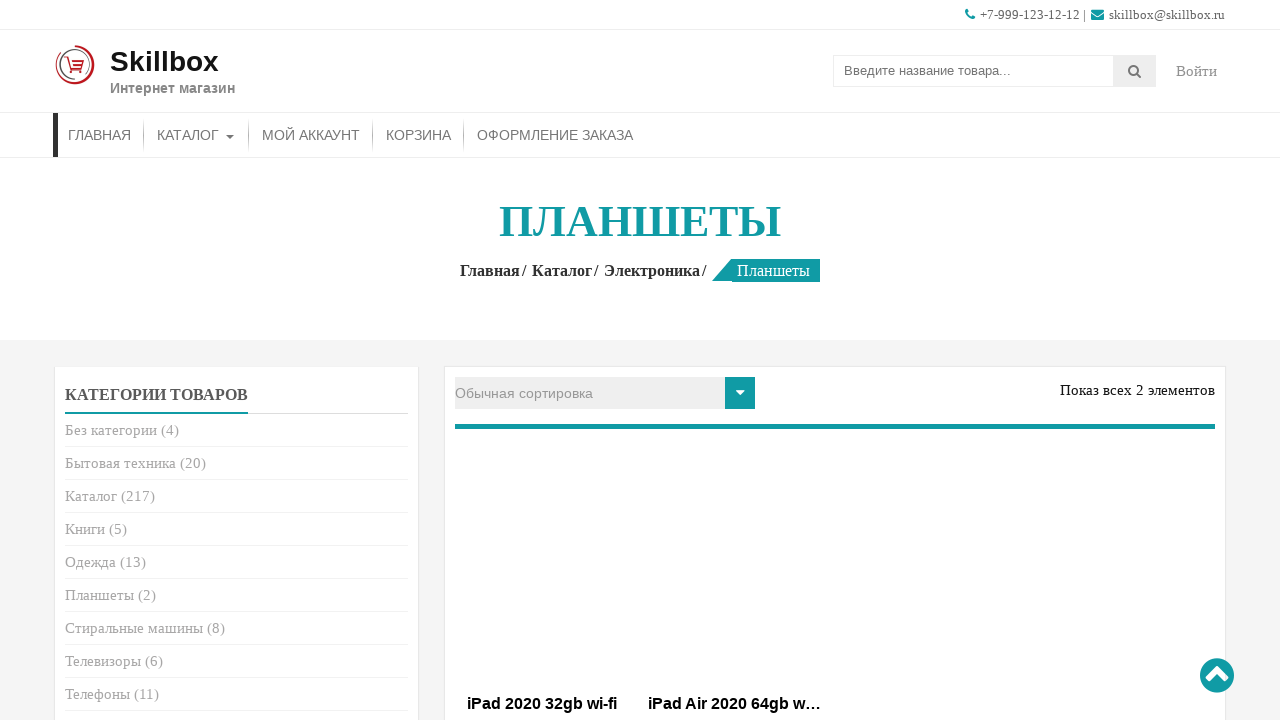

Clicked on first product in Tablets category at (542, 547) on (//ul[contains(@class, 'product')]//li)[1]
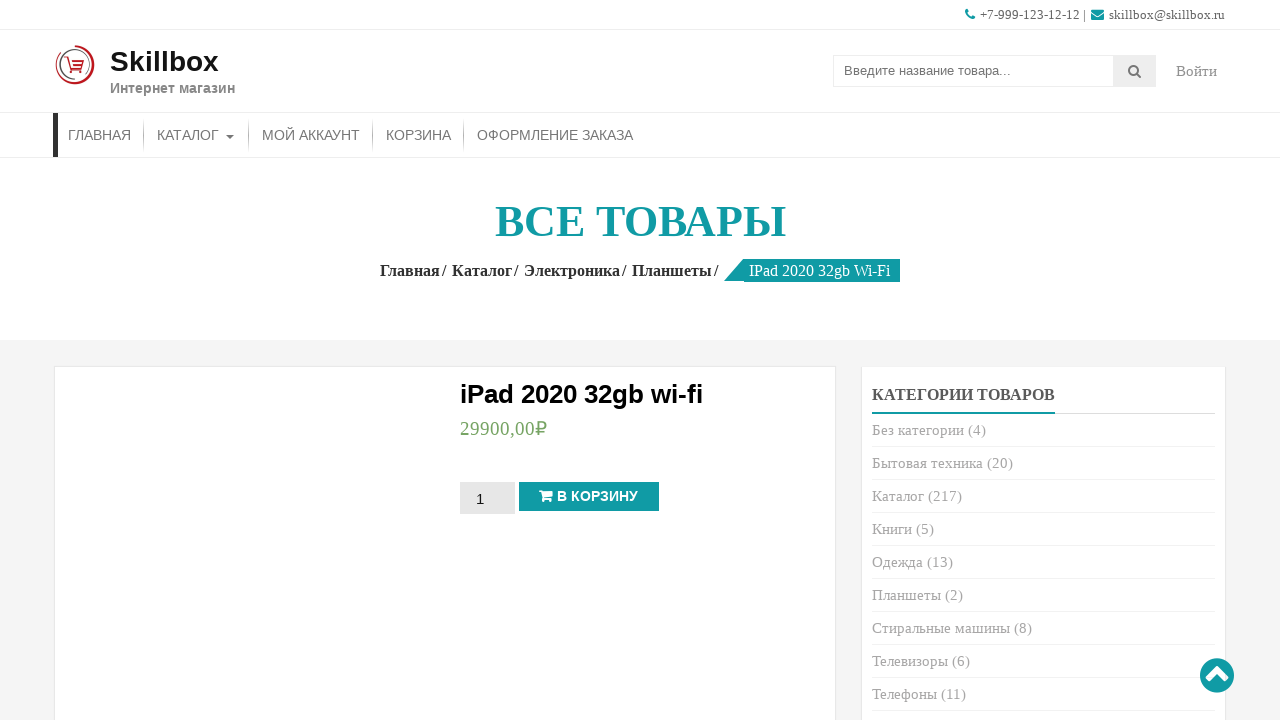

Clicked on Home page link at (100, 135) on xpath=//*[contains(@class, 'store-menu')]//a[.='Главная']
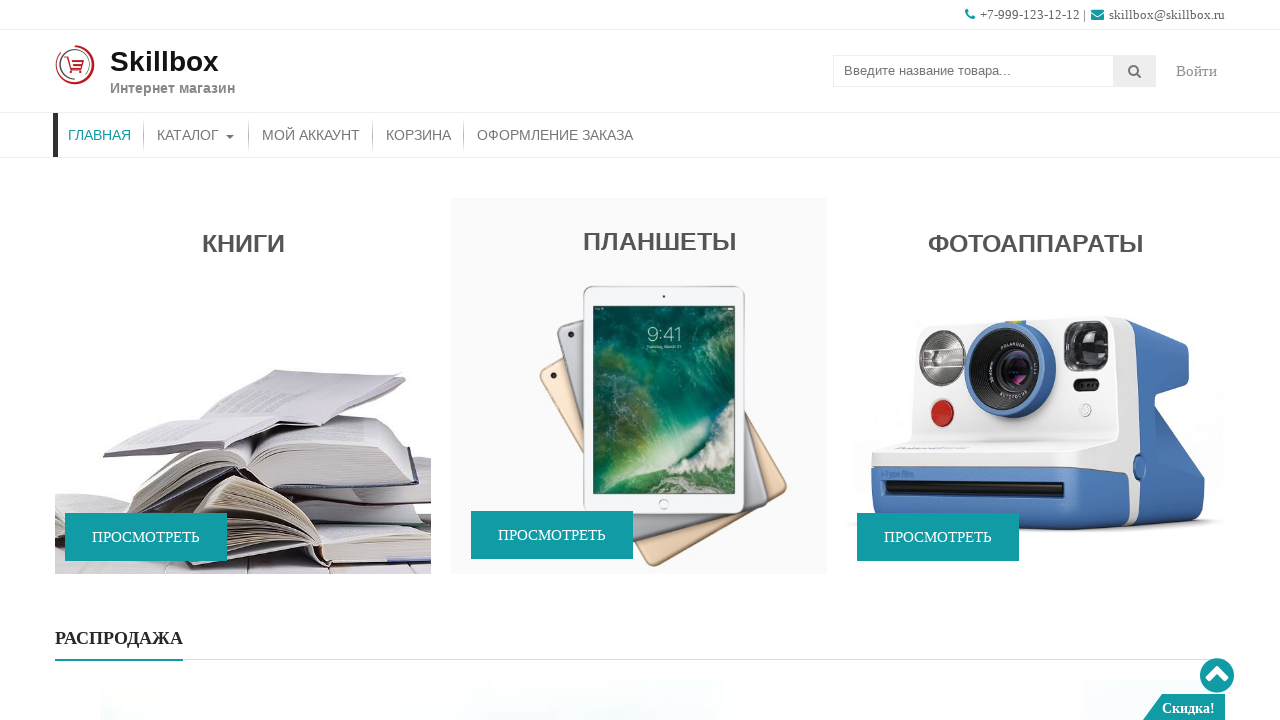

Scrolled down to view Recently Viewed Products section
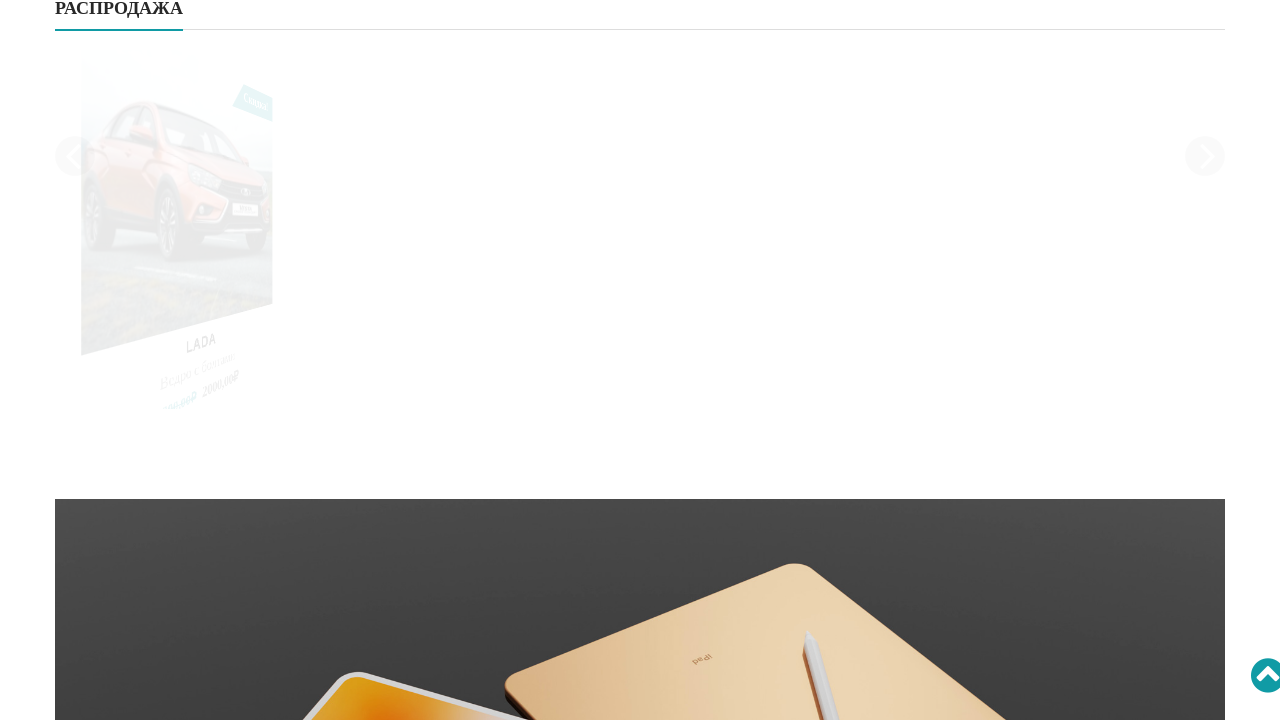

Recently Viewed Products section is displayed
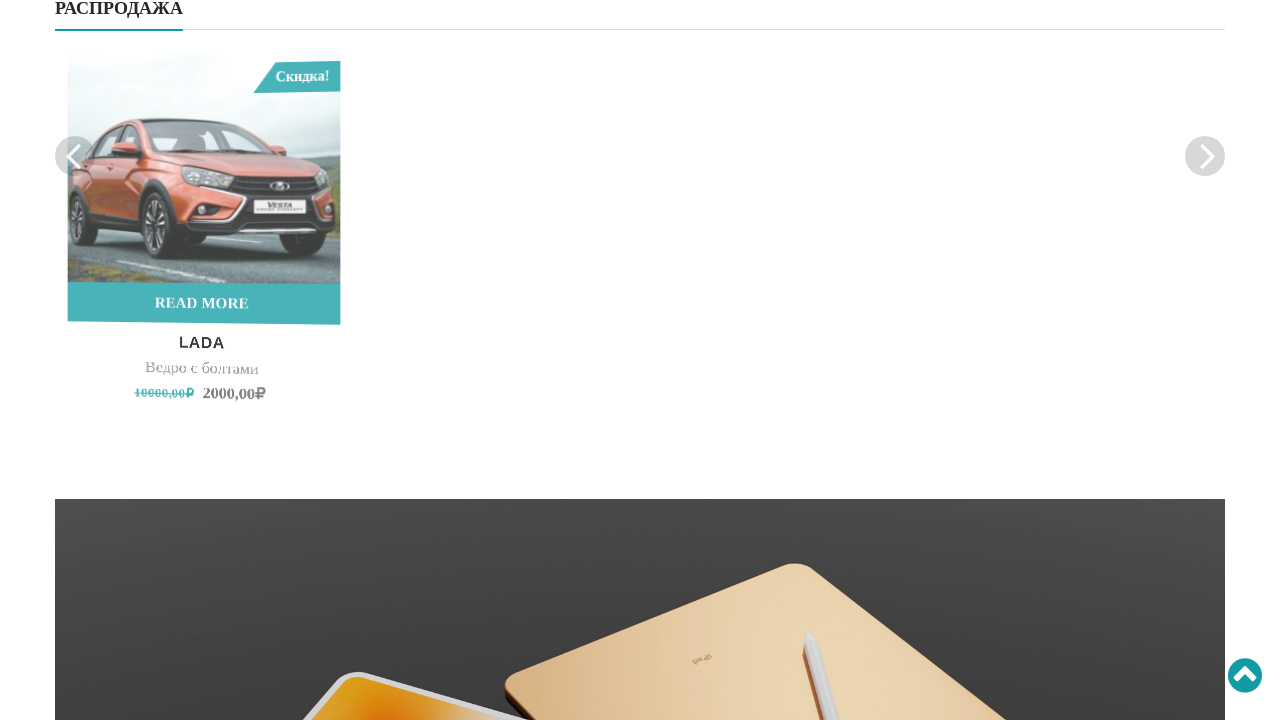

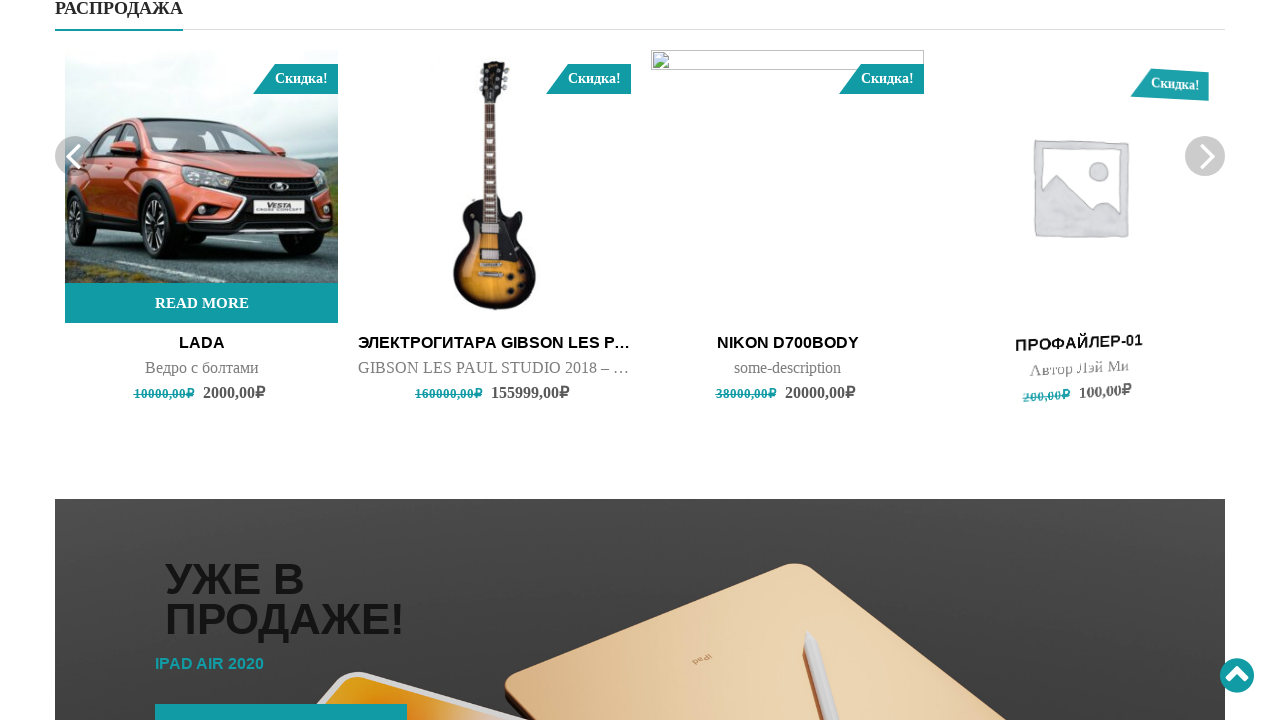